Tests Southwest Airlines flight check-in form by filling in confirmation number, passenger first name, and last name, then submitting the form.

Starting URL: https://www.southwest.com/air/check-in/index.html

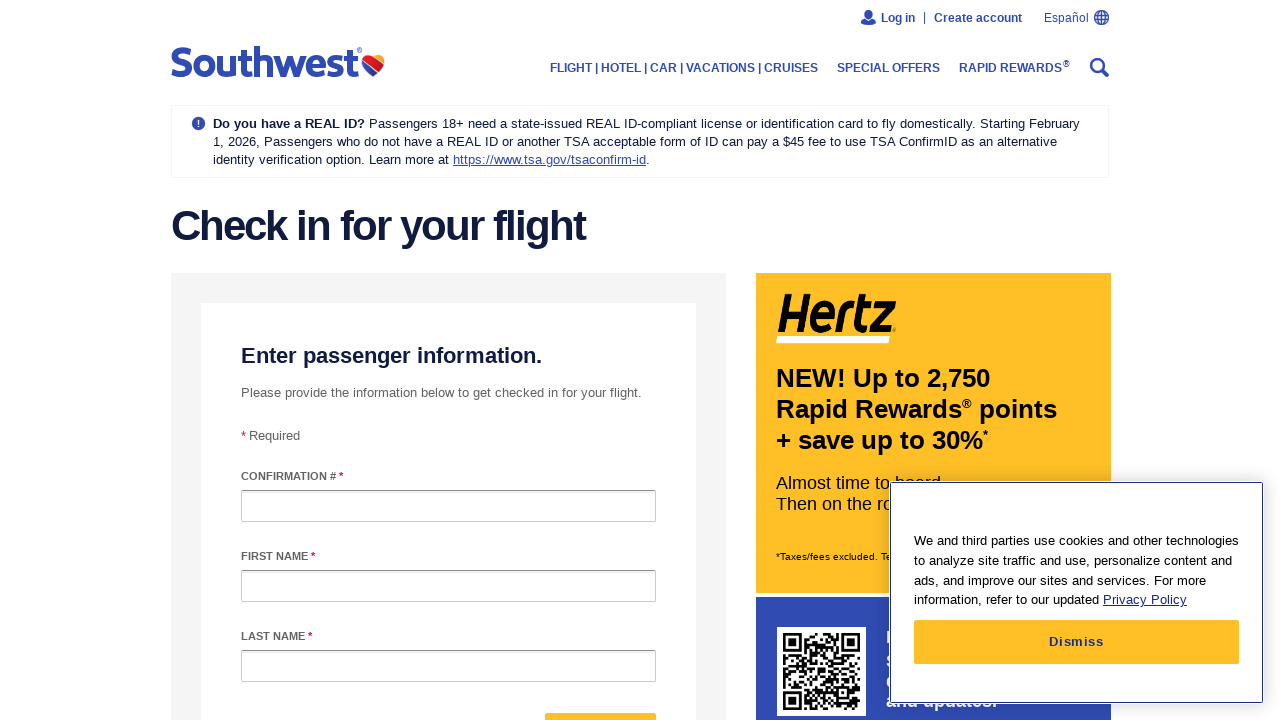

Confirmation number field loaded on Southwest check-in page
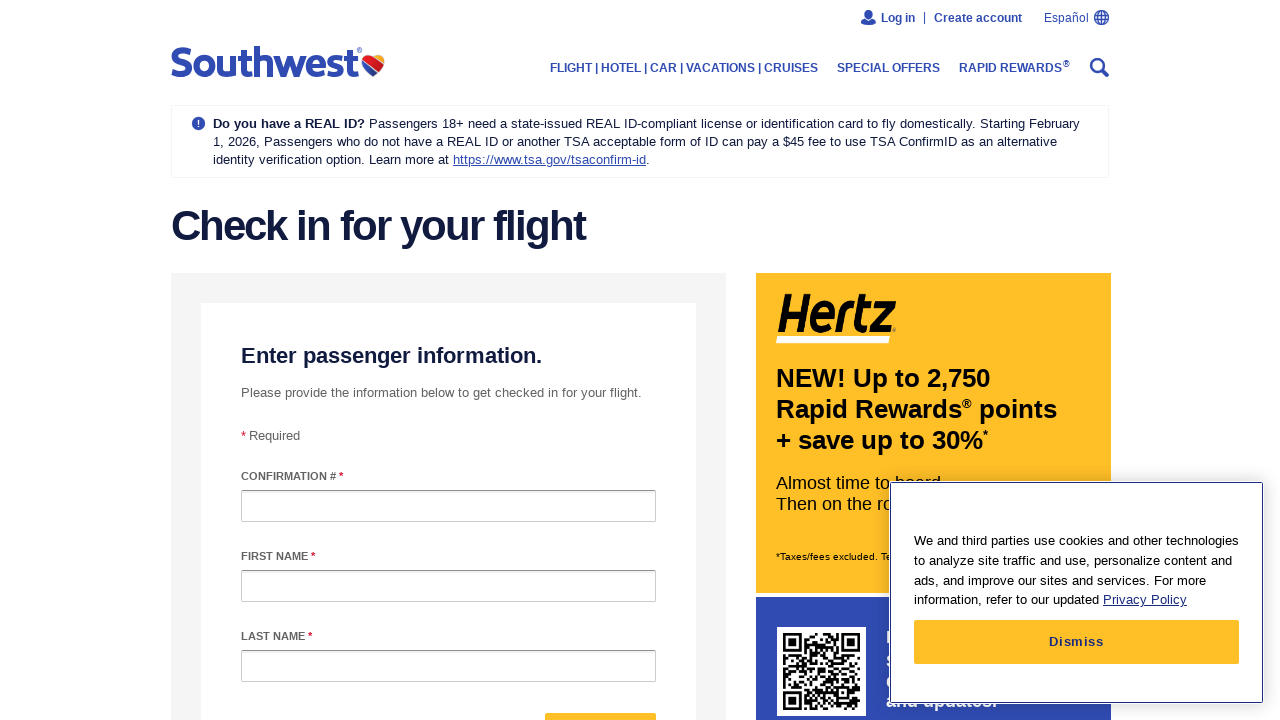

Filled confirmation number field with 'ABC123' on #confirmationNumber
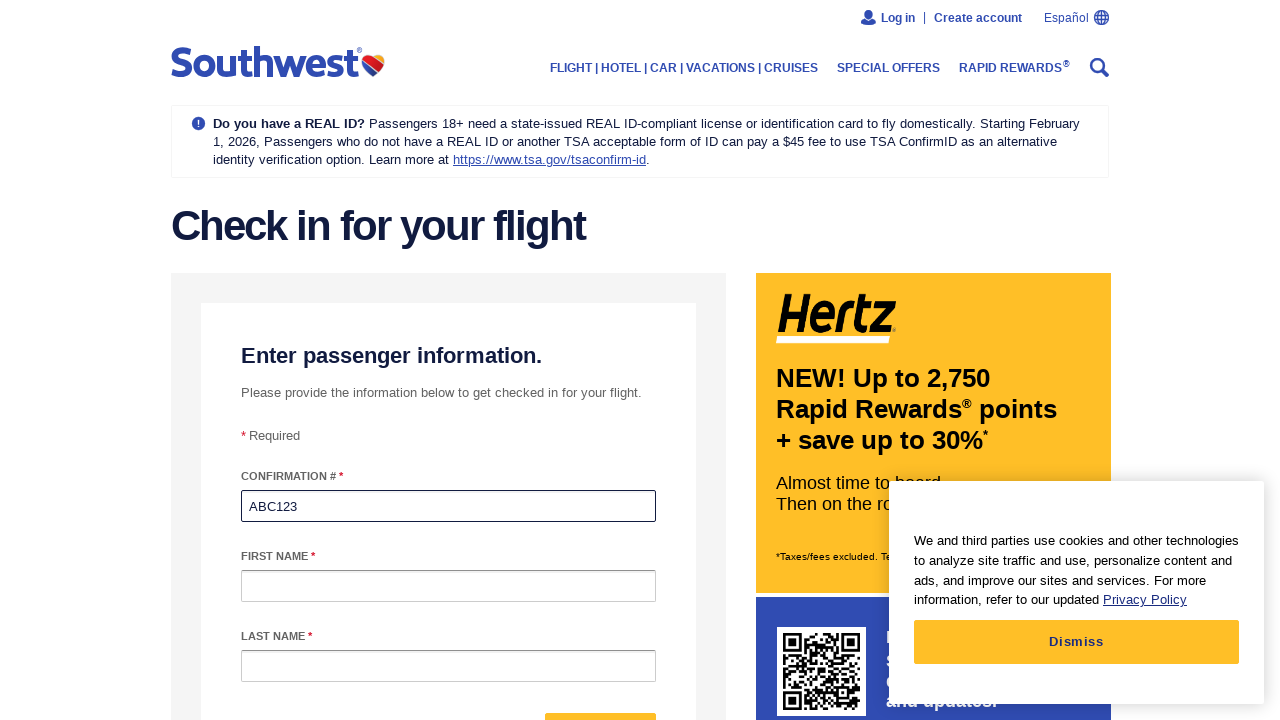

Filled passenger first name field with 'Michael' on #passengerFirstName
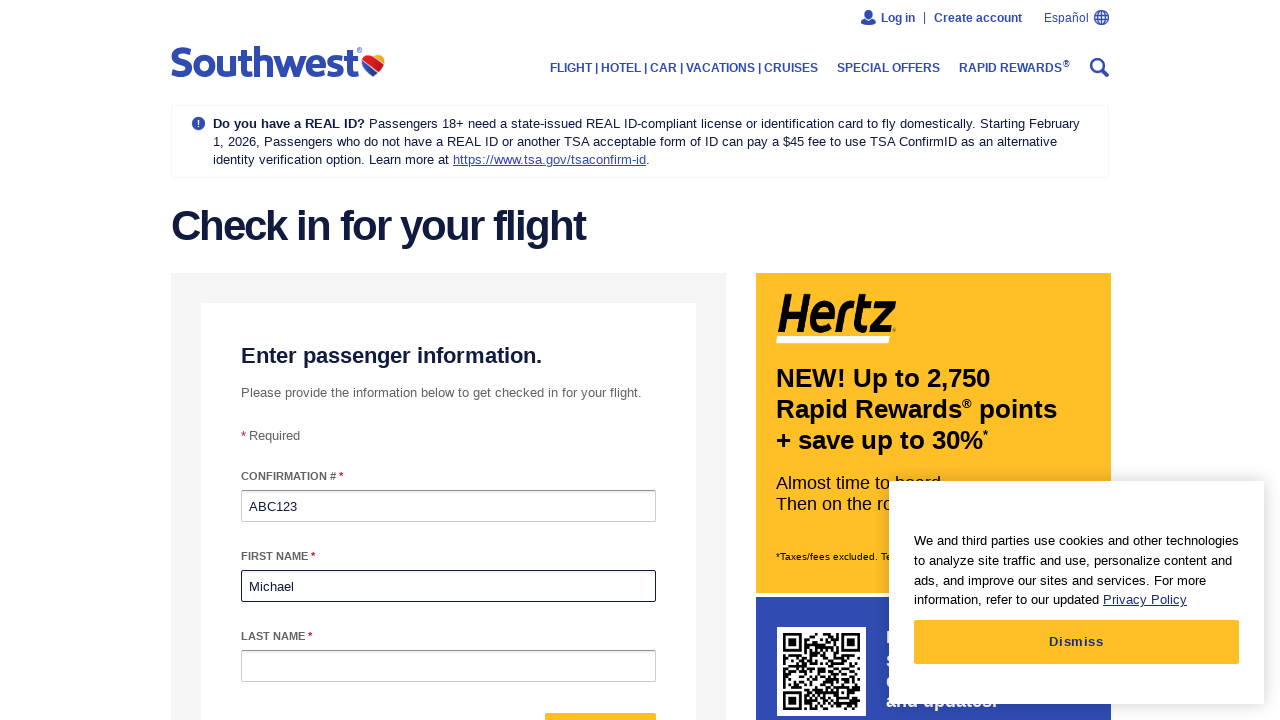

Filled passenger last name field with 'Thompson' on #passengerLastName
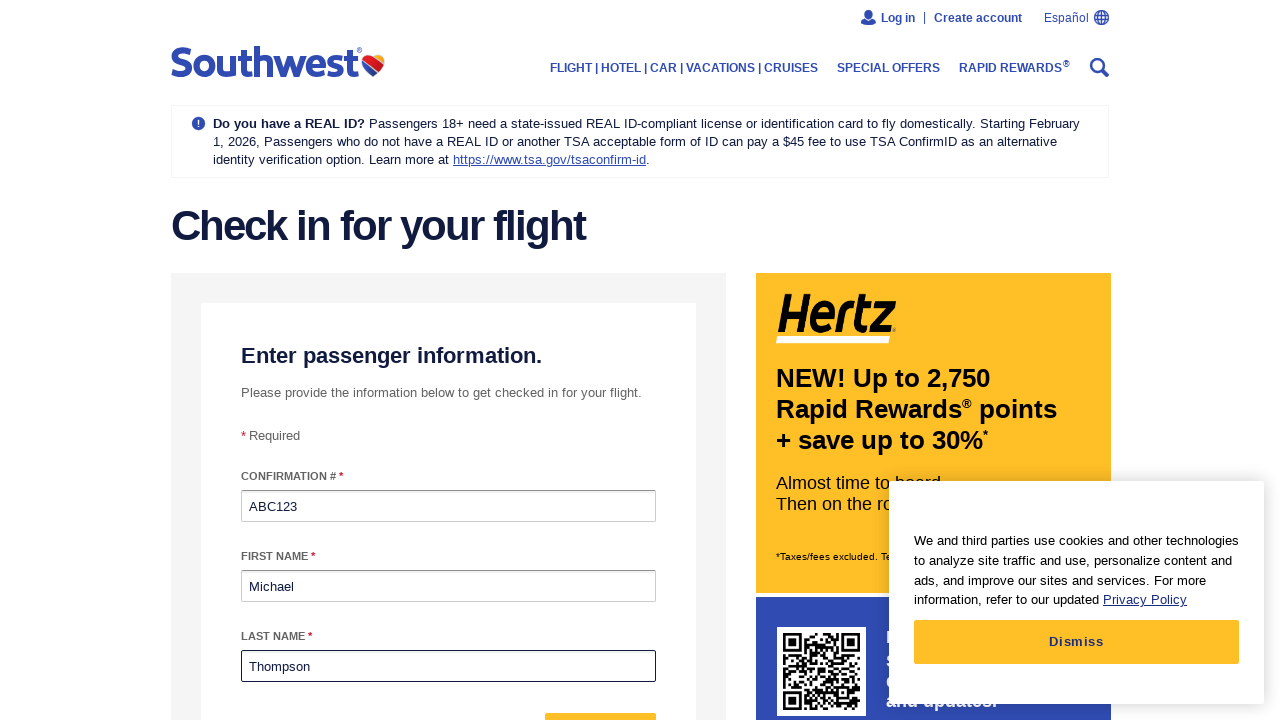

Clicked submit button to complete check-in form submission at (600, 696) on #form-mixin--submit-button
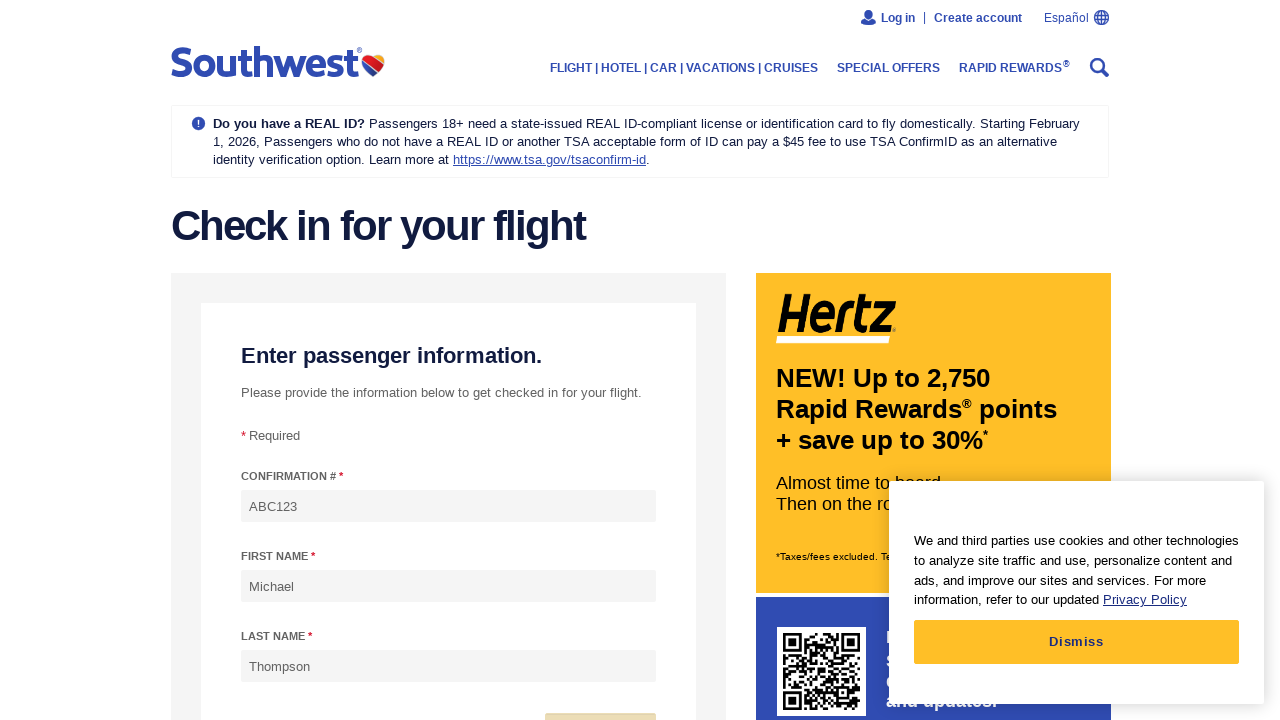

Waited 3 seconds for form submission to process
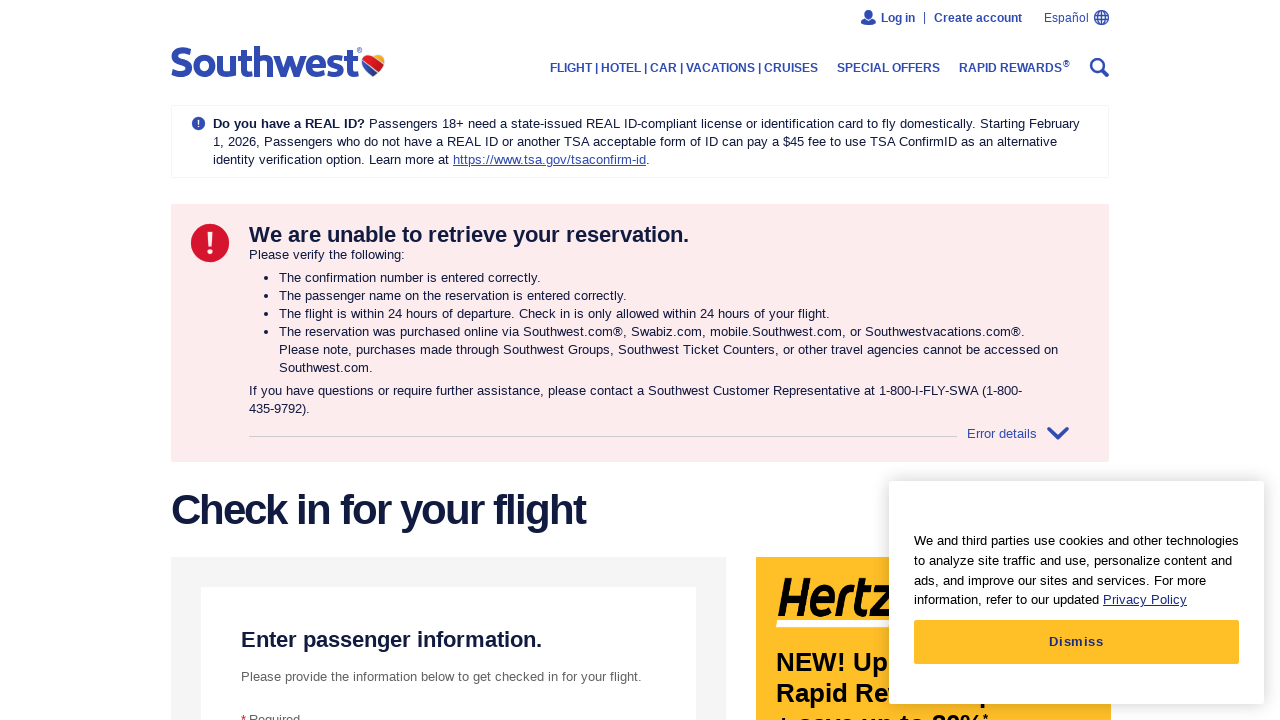

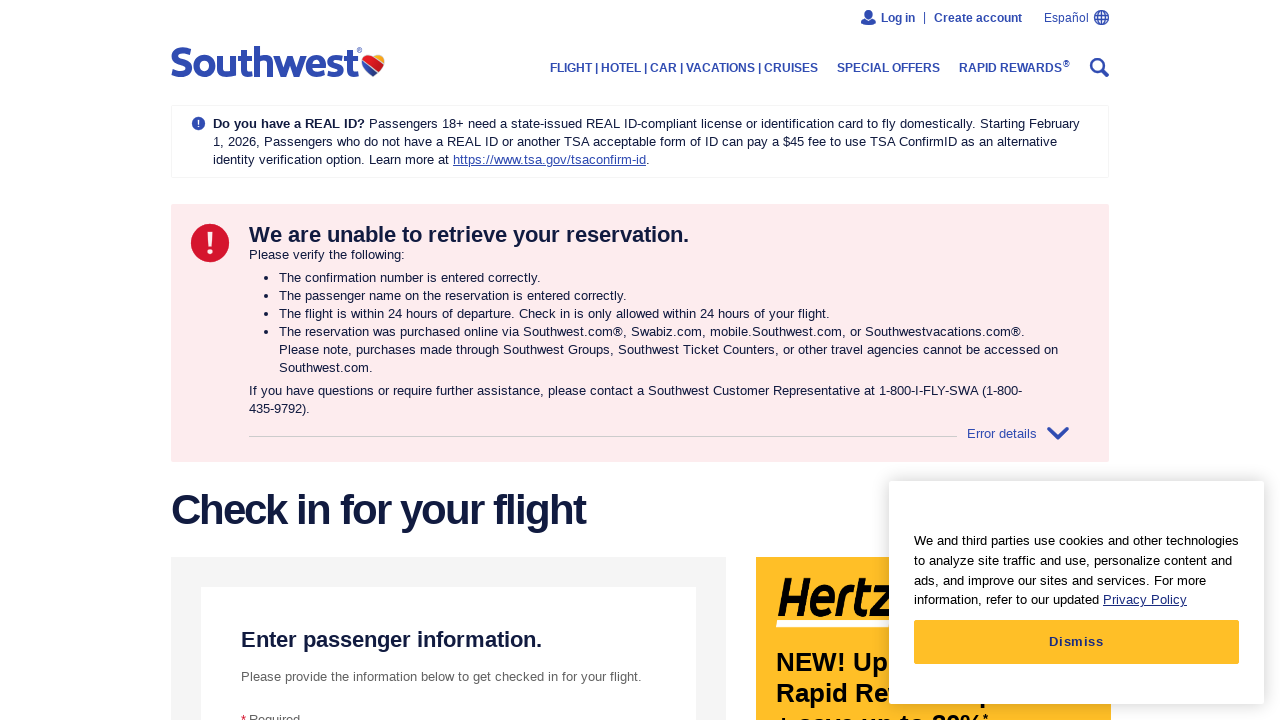